Navigates to jQuery UI demo site, clicks on Droppable link, switches to iframe to access draggable element, then switches back to main content and clicks Sortable link

Starting URL: http://jqueryui.com/

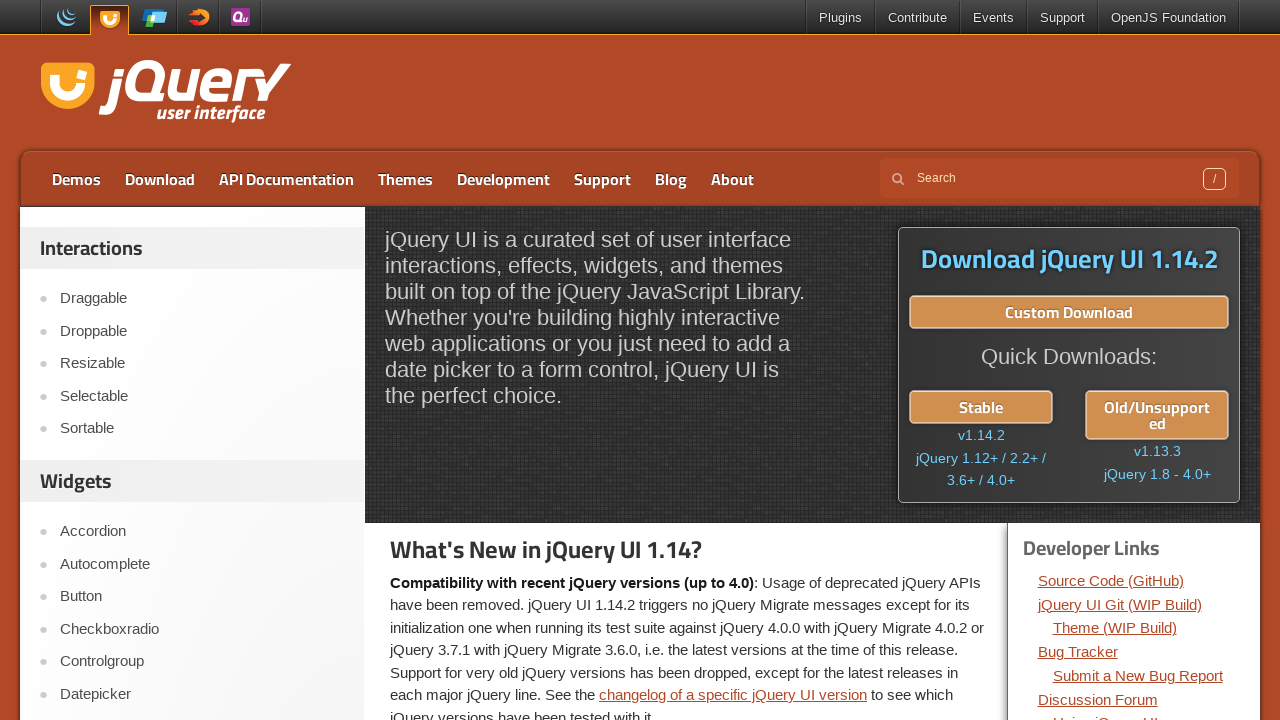

Navigated to jQuery UI demo site
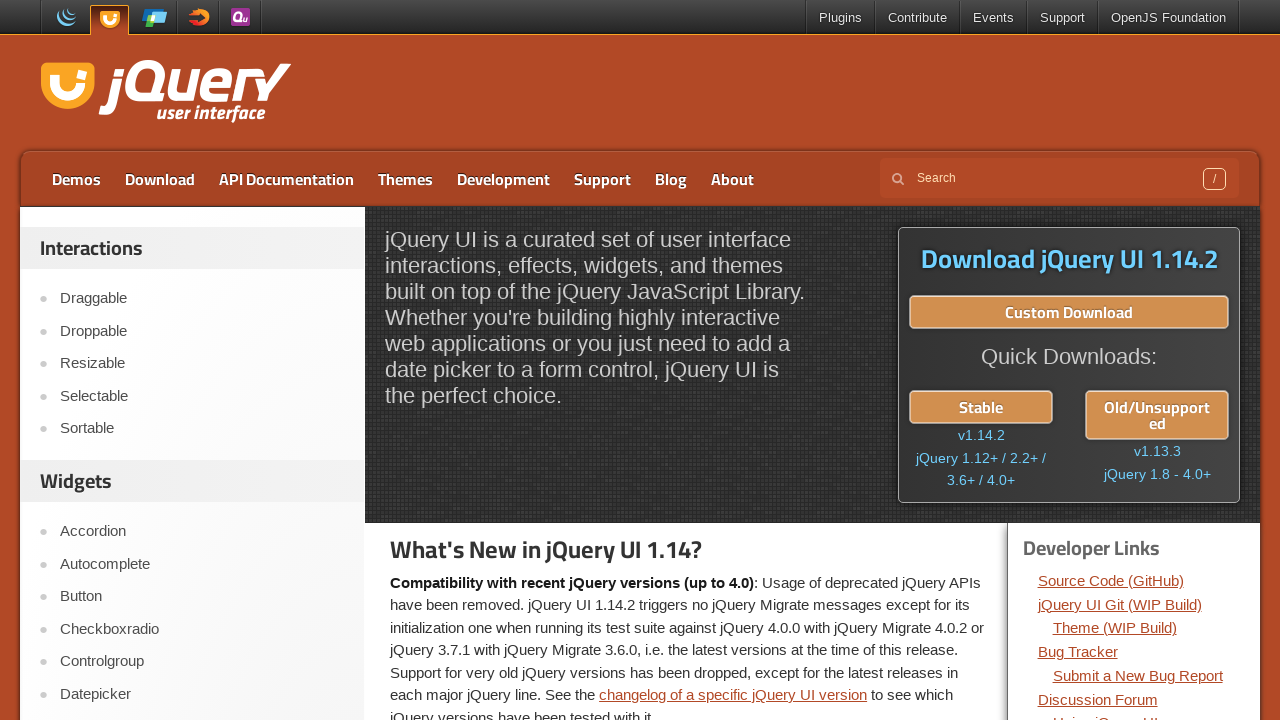

Clicked on Droppable link at (202, 331) on a:has-text('Droppable')
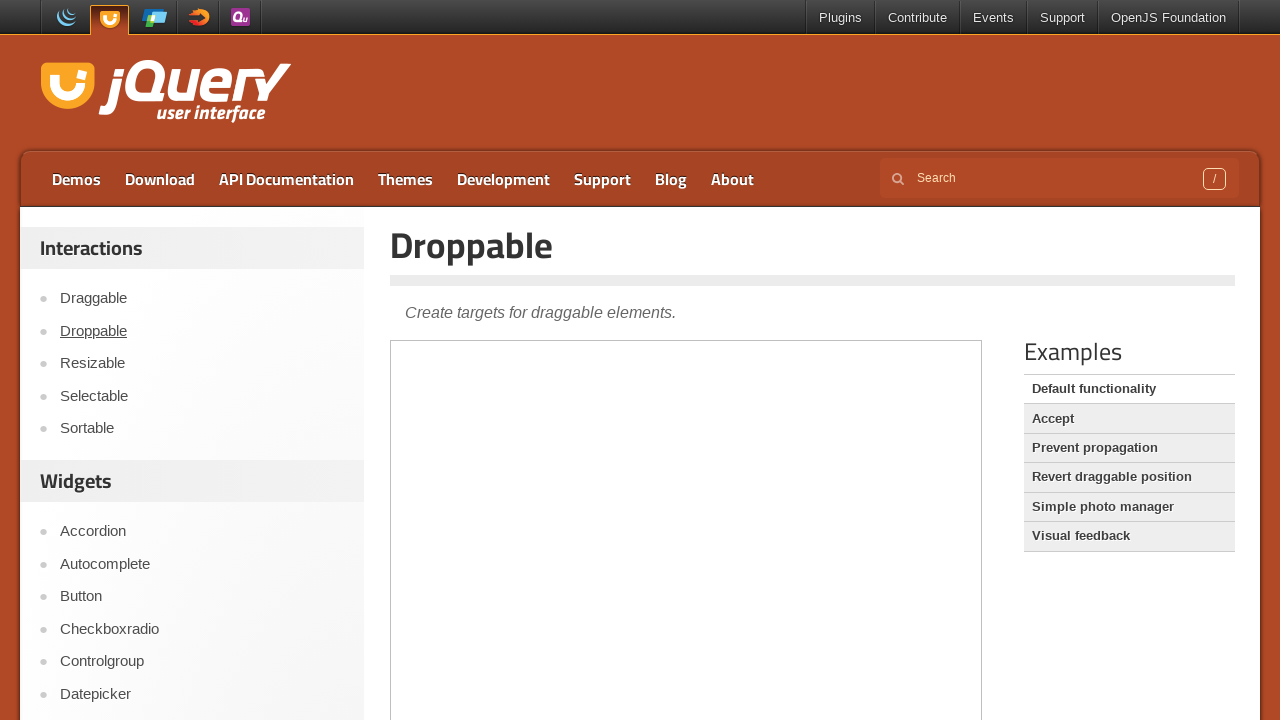

Switched to iframe containing draggable element
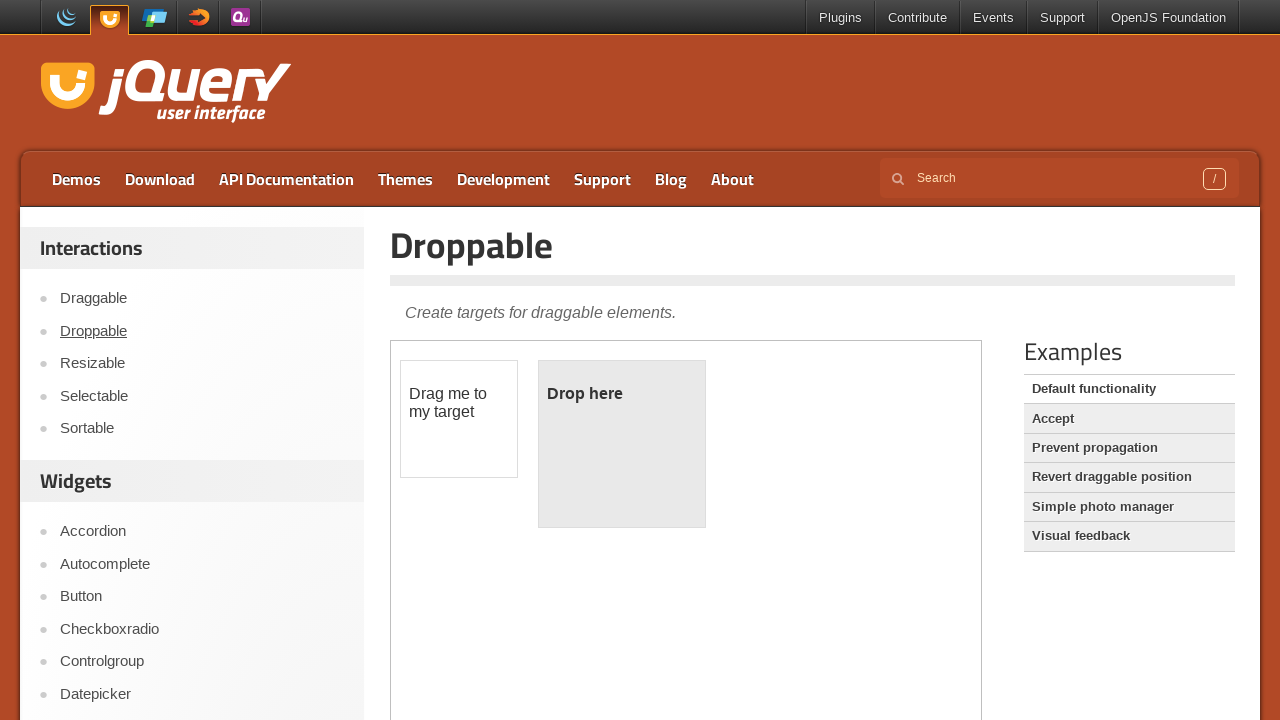

Retrieved text content from draggable element in iframe
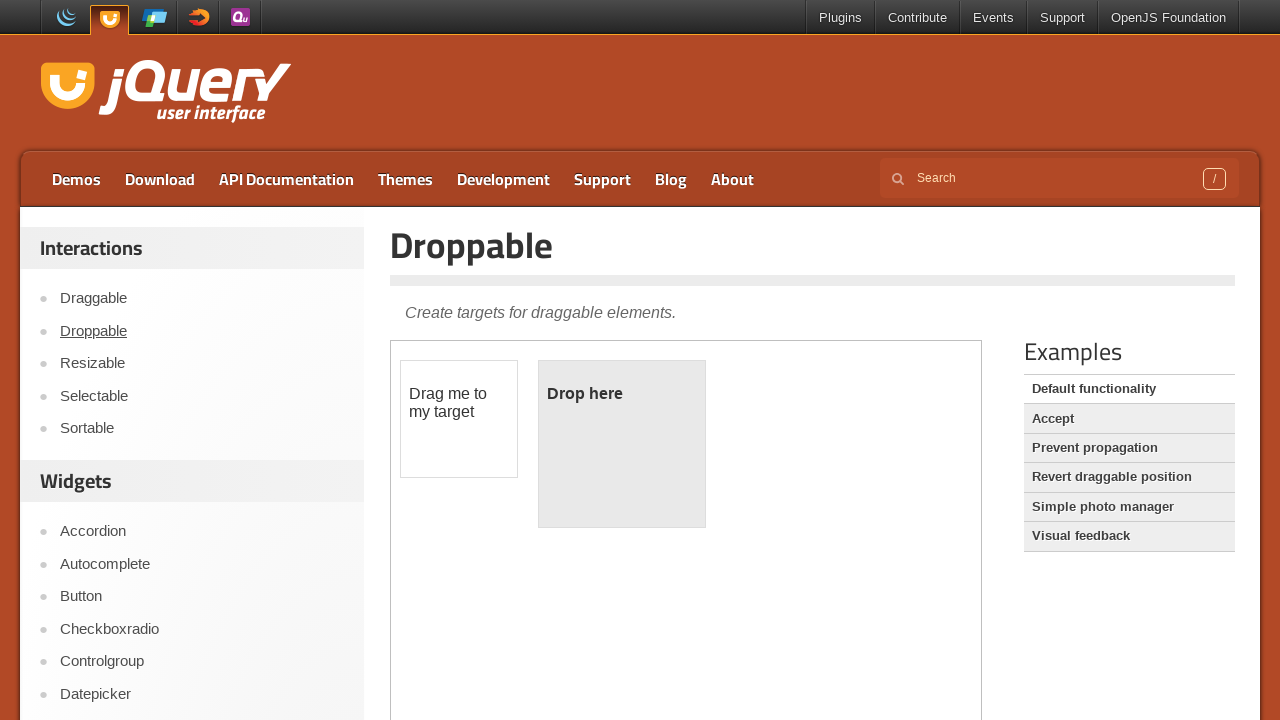

Switched back to main content and clicked Sortable link at (202, 429) on a:has-text('Sortable')
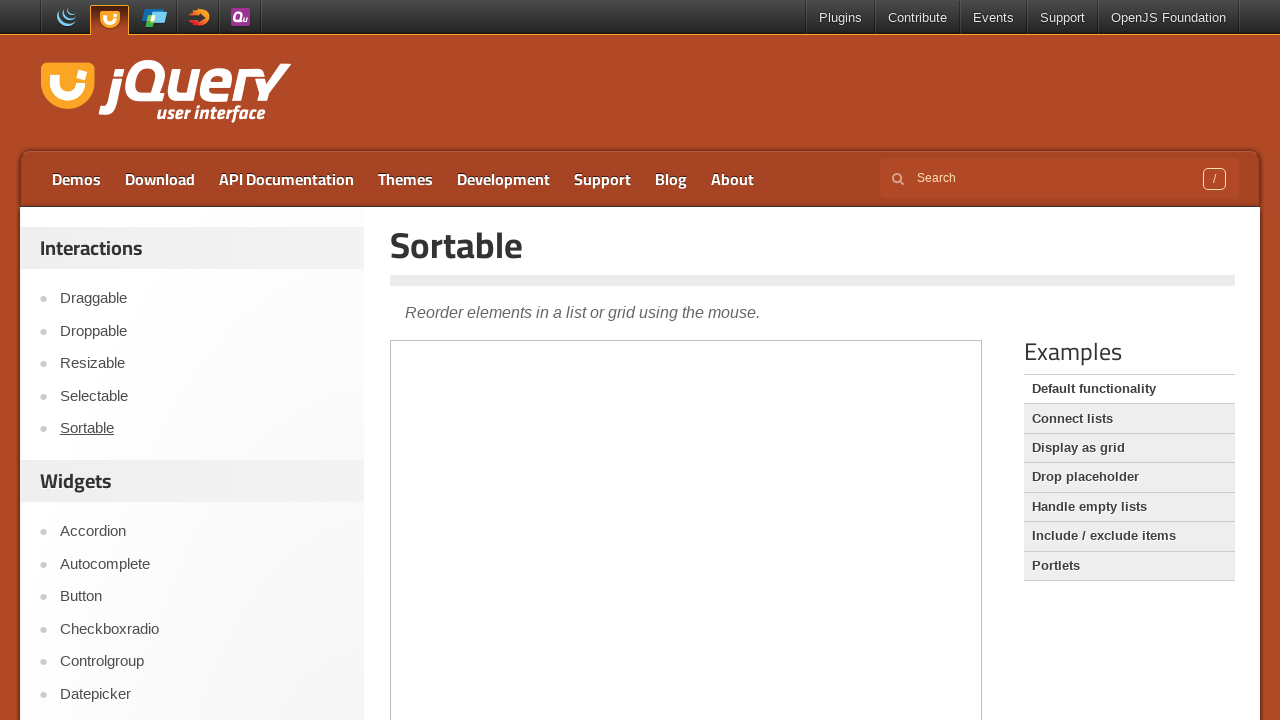

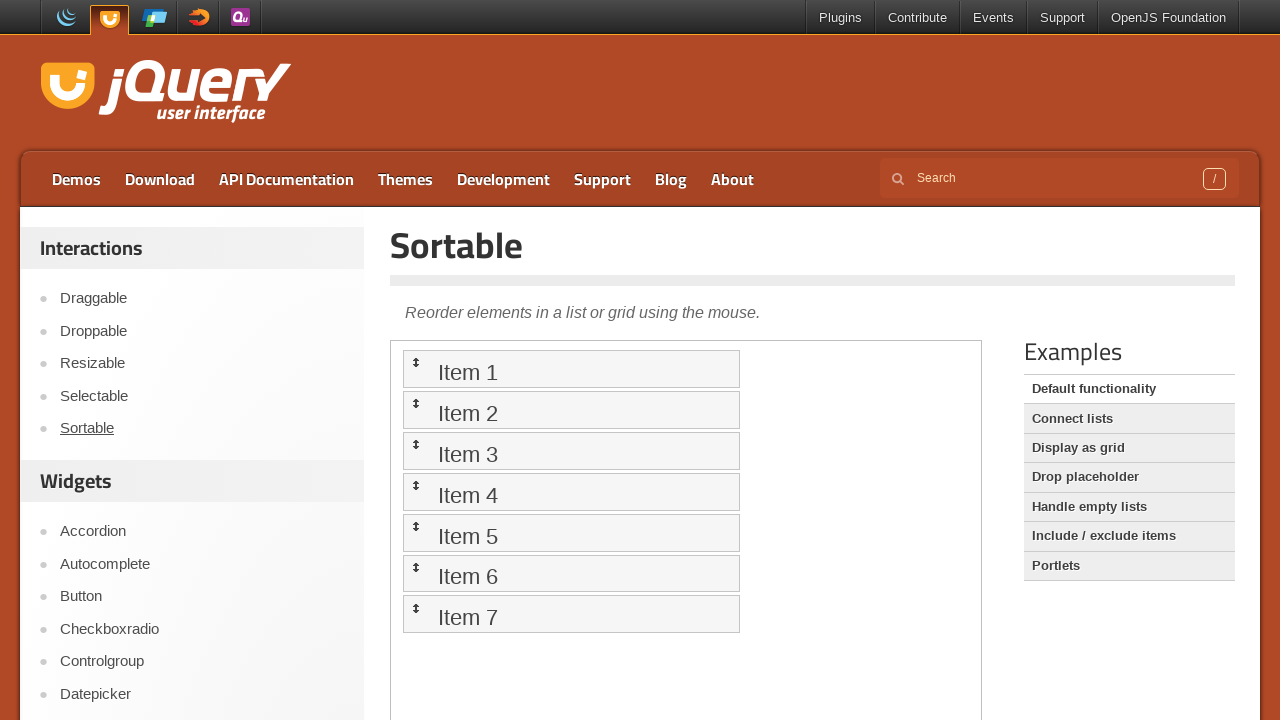